Tests dropdown selection functionality by selecting an option from the Skills dropdown menu

Starting URL: https://demo.automationtesting.in/Register.html

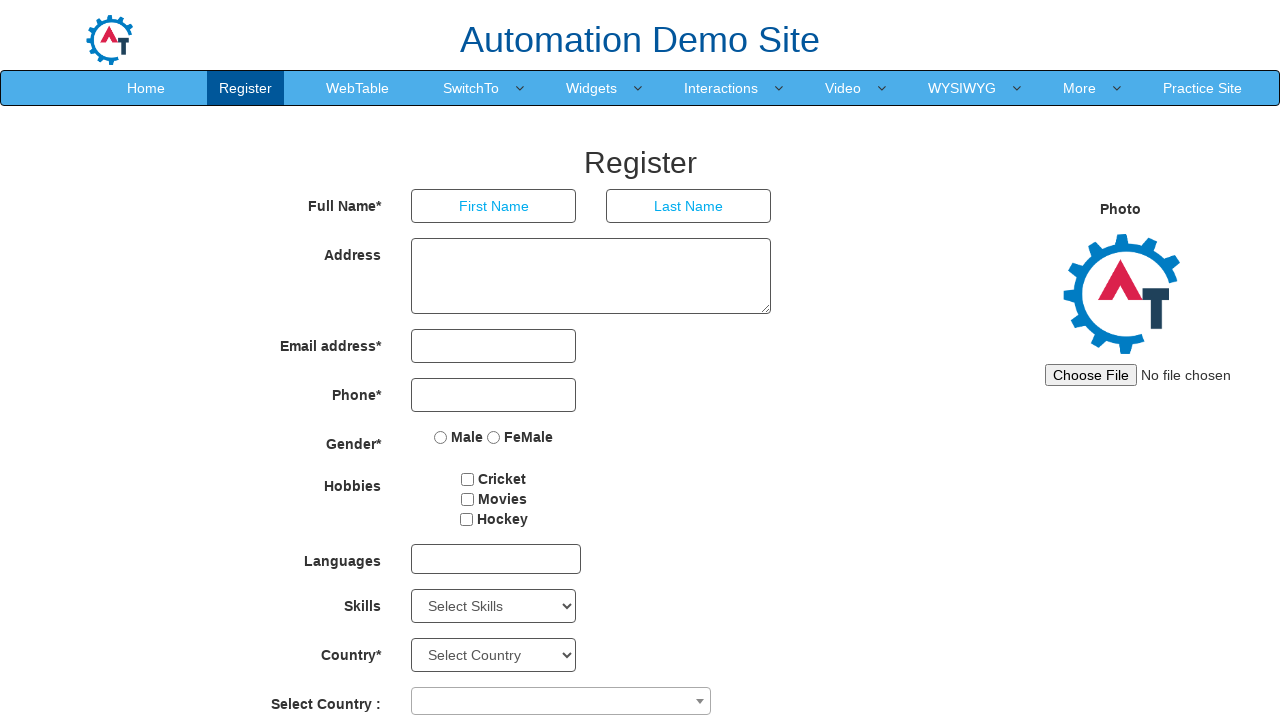

Located Skills dropdown element
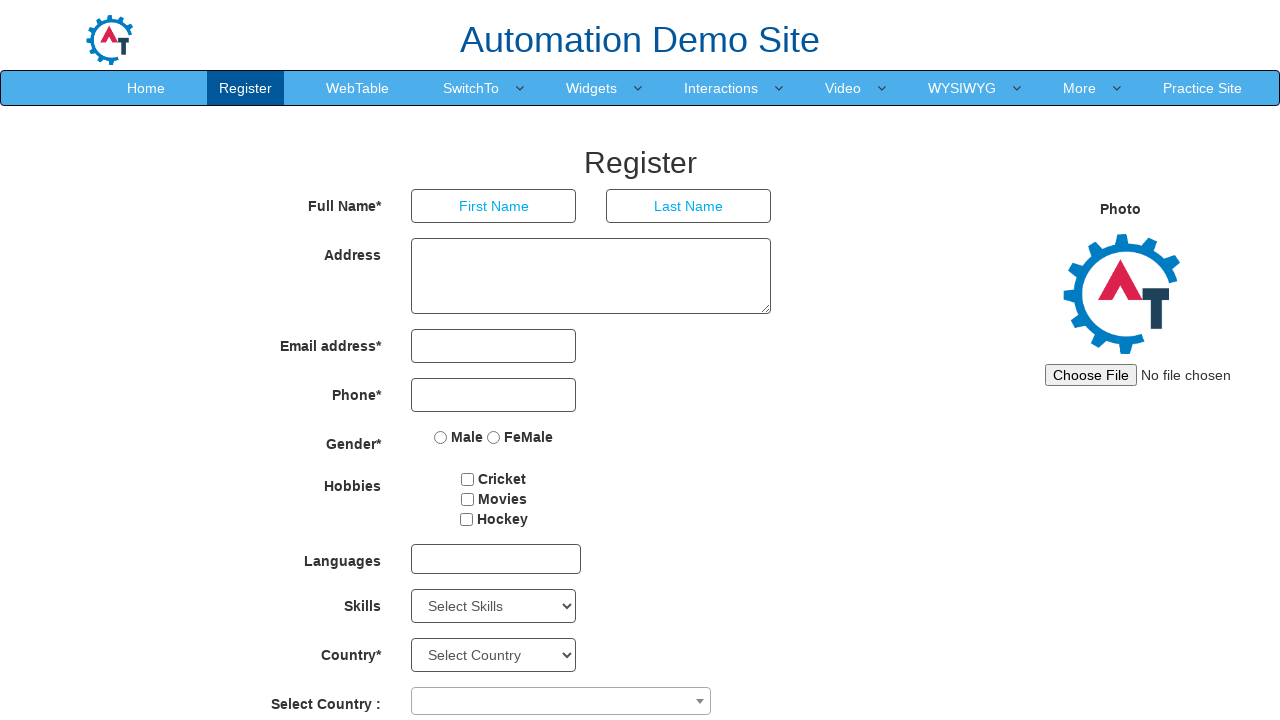

Selected option at index 2 from Skills dropdown menu on select#Skills
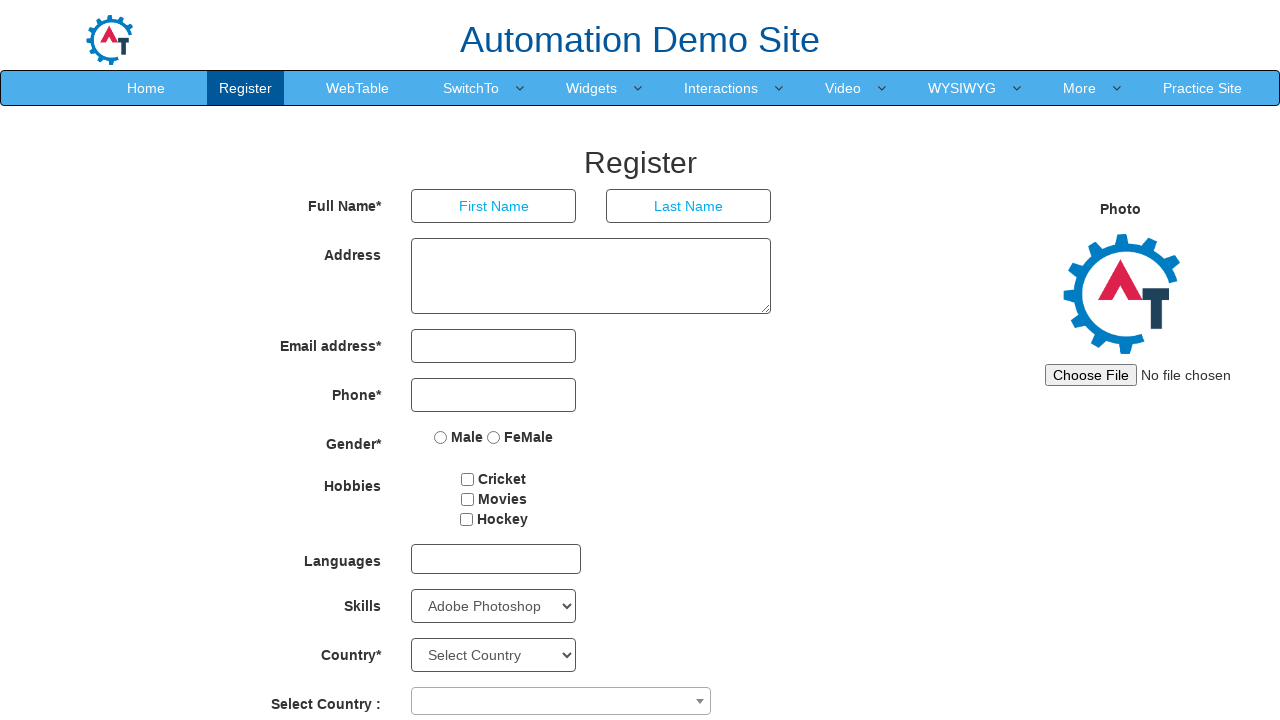

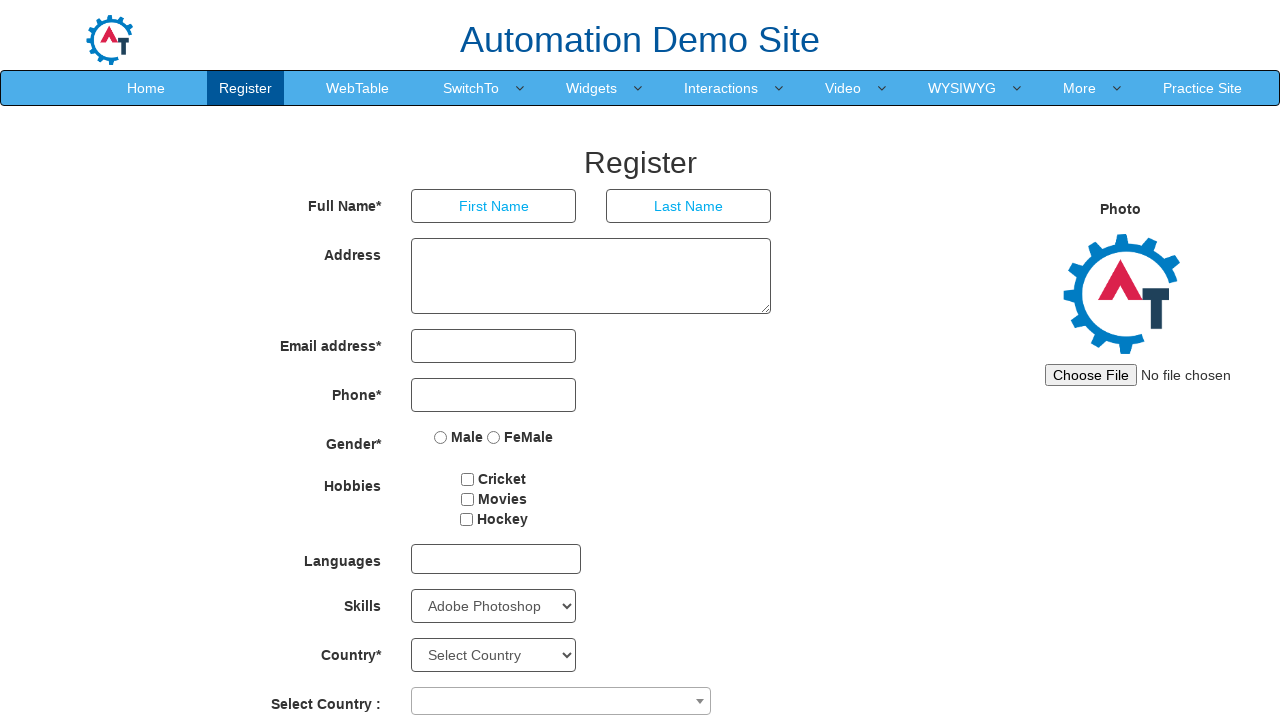